Tests the enable input box functionality by clicking the Enable button, waiting for the loading bar to disappear, and verifying the input box is enabled and the "It's enabled!" message appears.

Starting URL: https://practice.cydeo.com/dynamic_controls

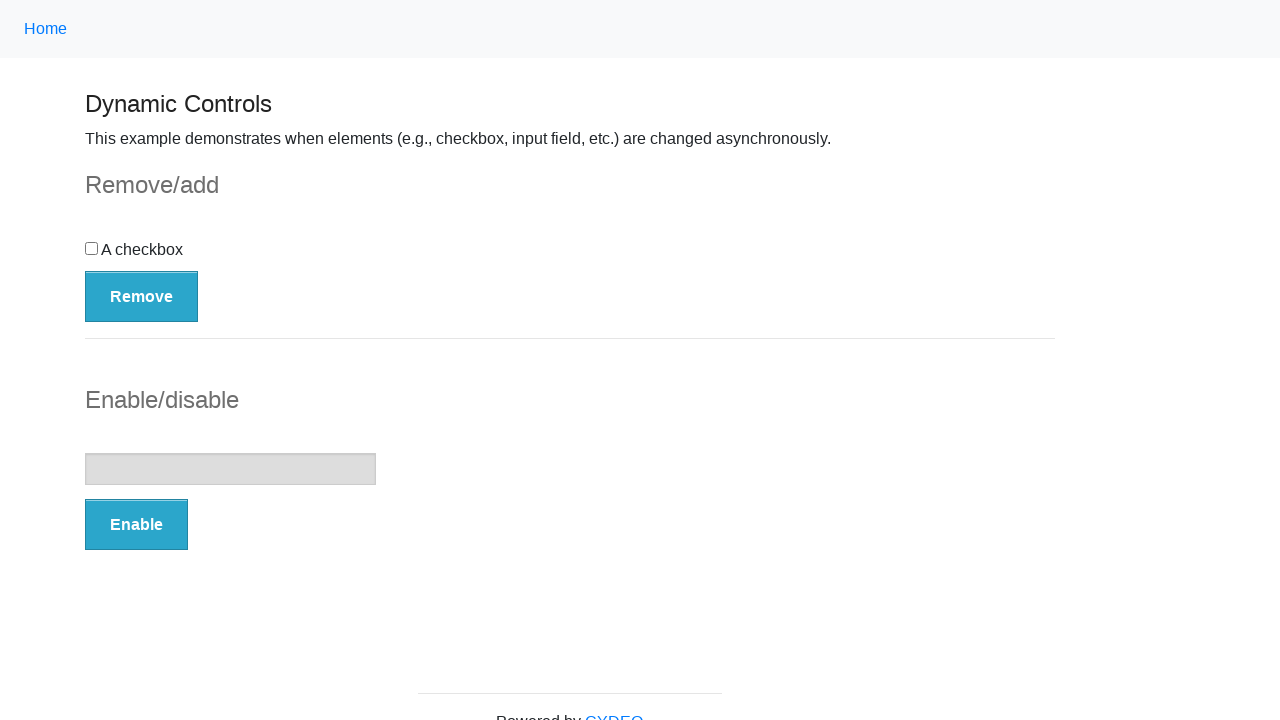

Clicked the Enable button at (136, 525) on button:has-text('Enable')
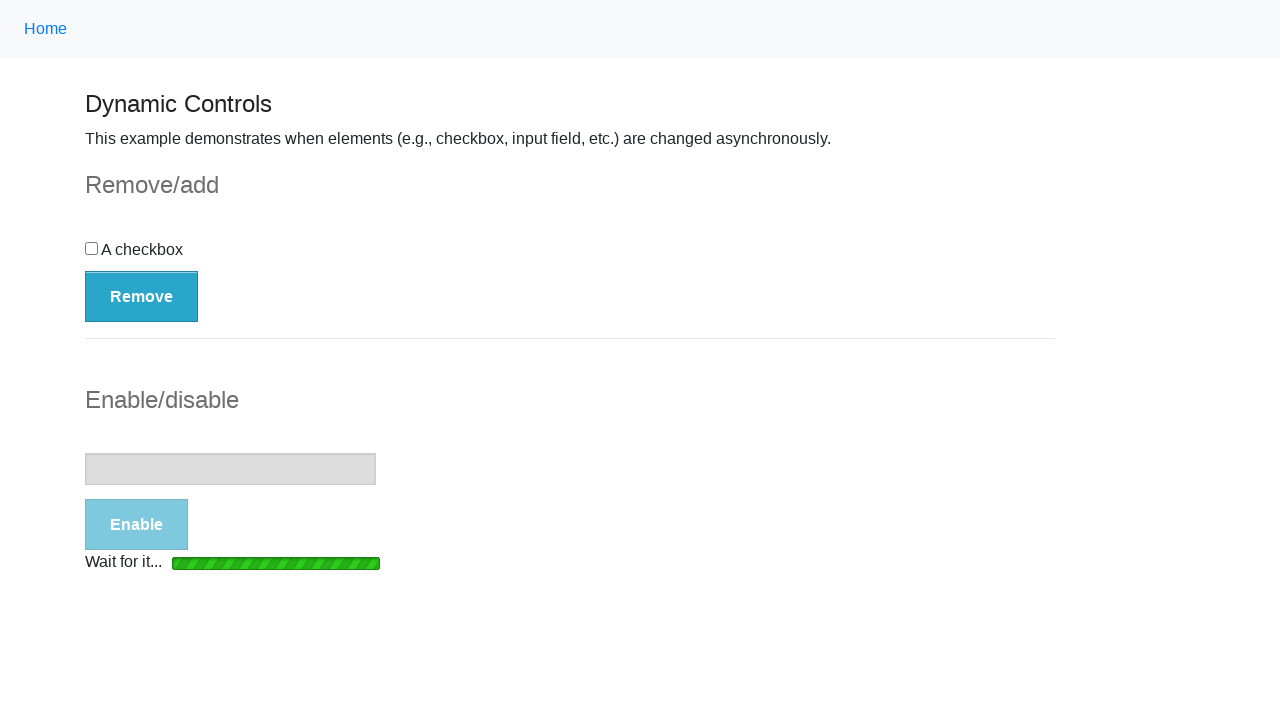

Waited for loading bar to disappear
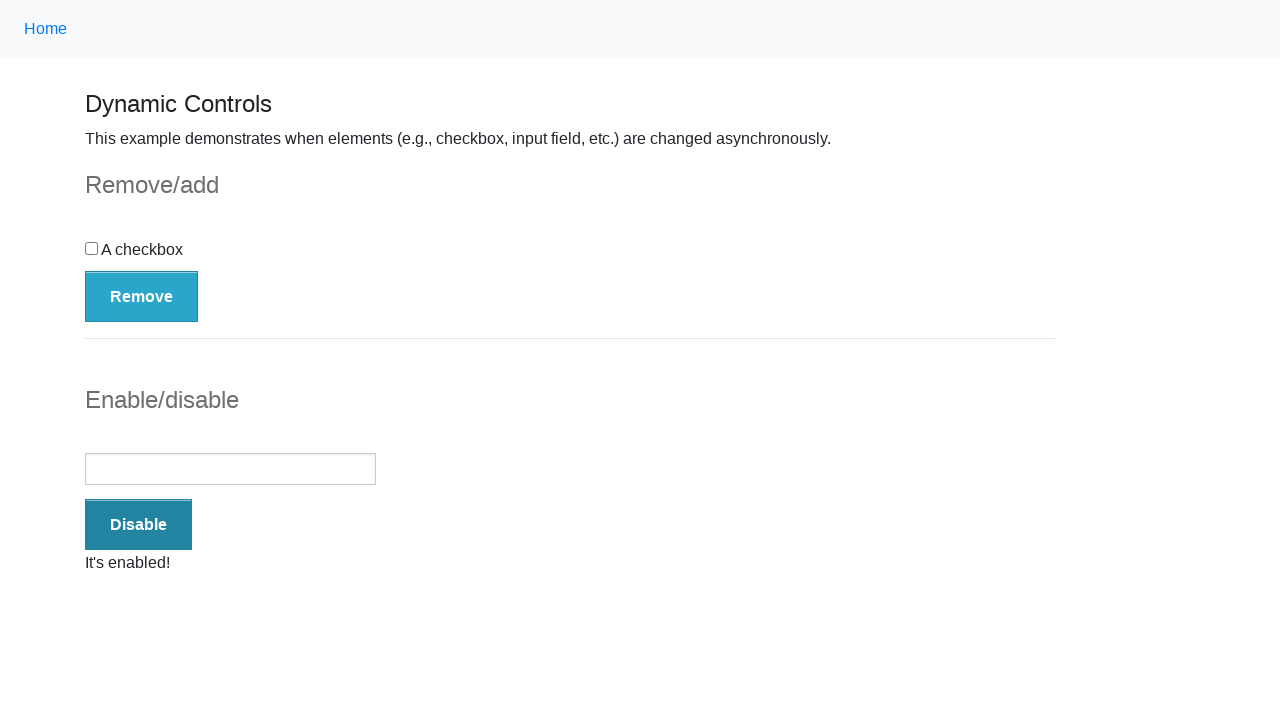

Input box became visible
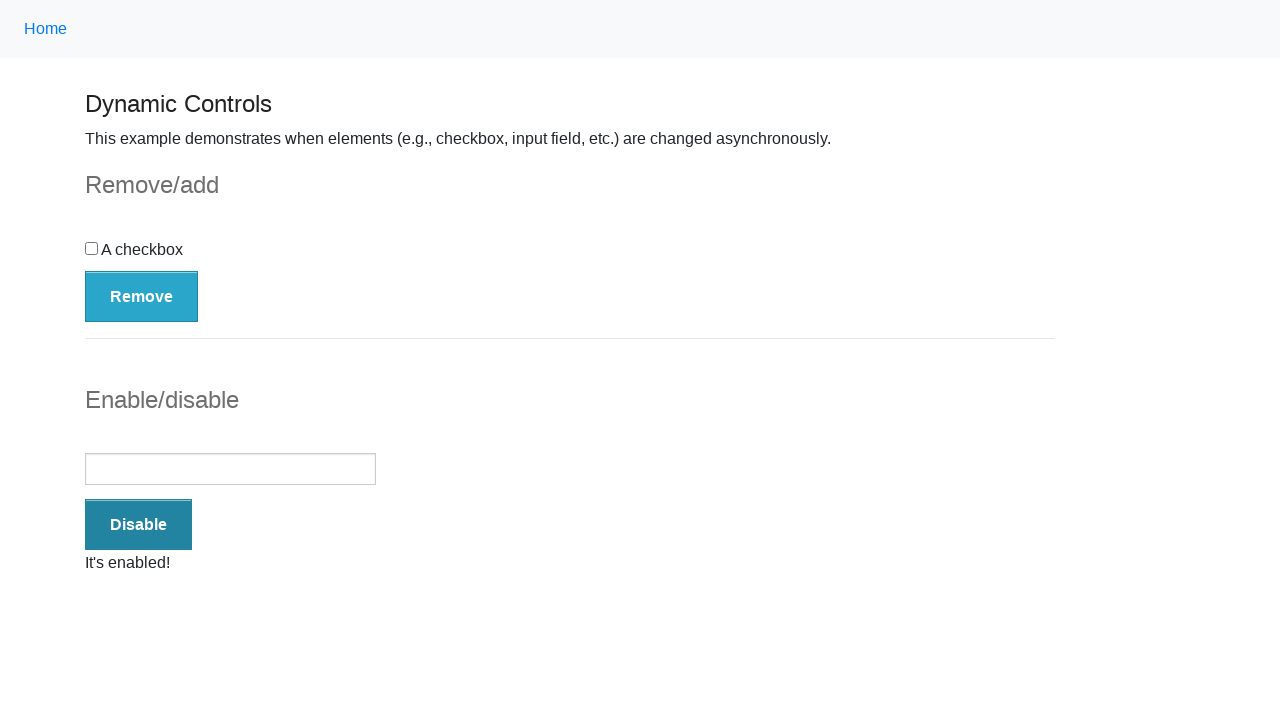

Verified input box is enabled
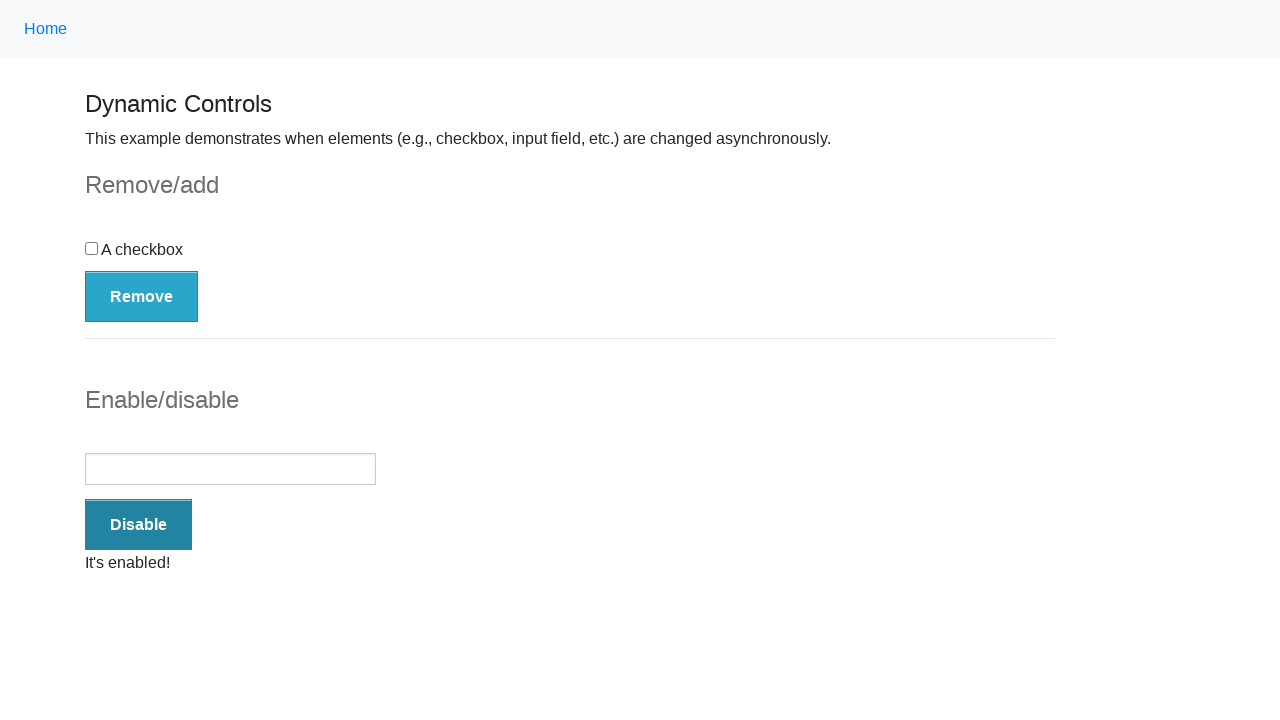

Verified message is visible
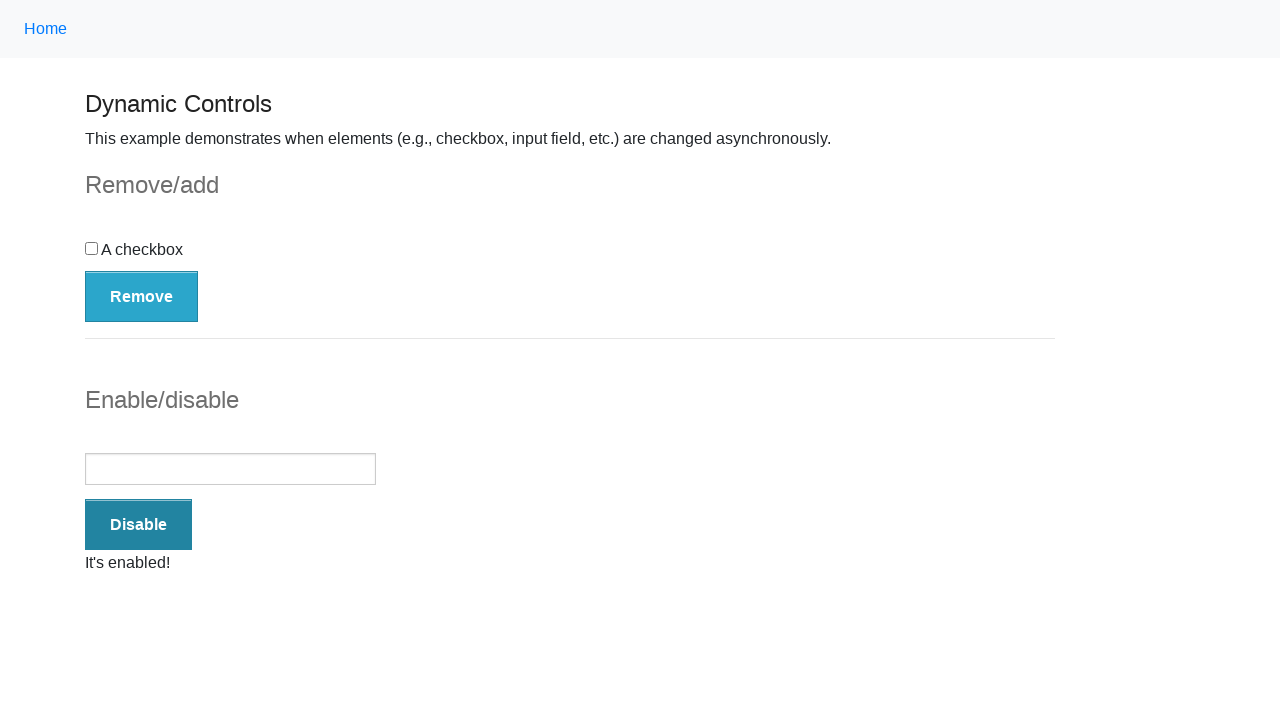

Verified message text is 'It's enabled!'
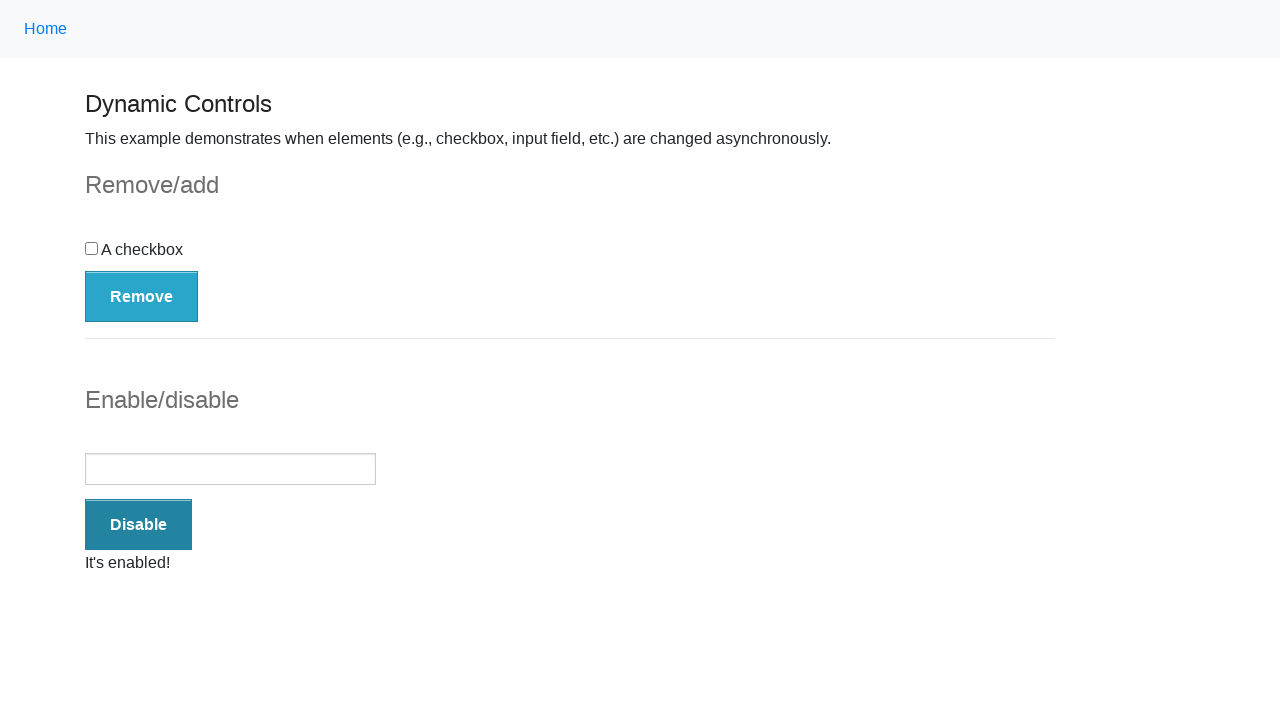

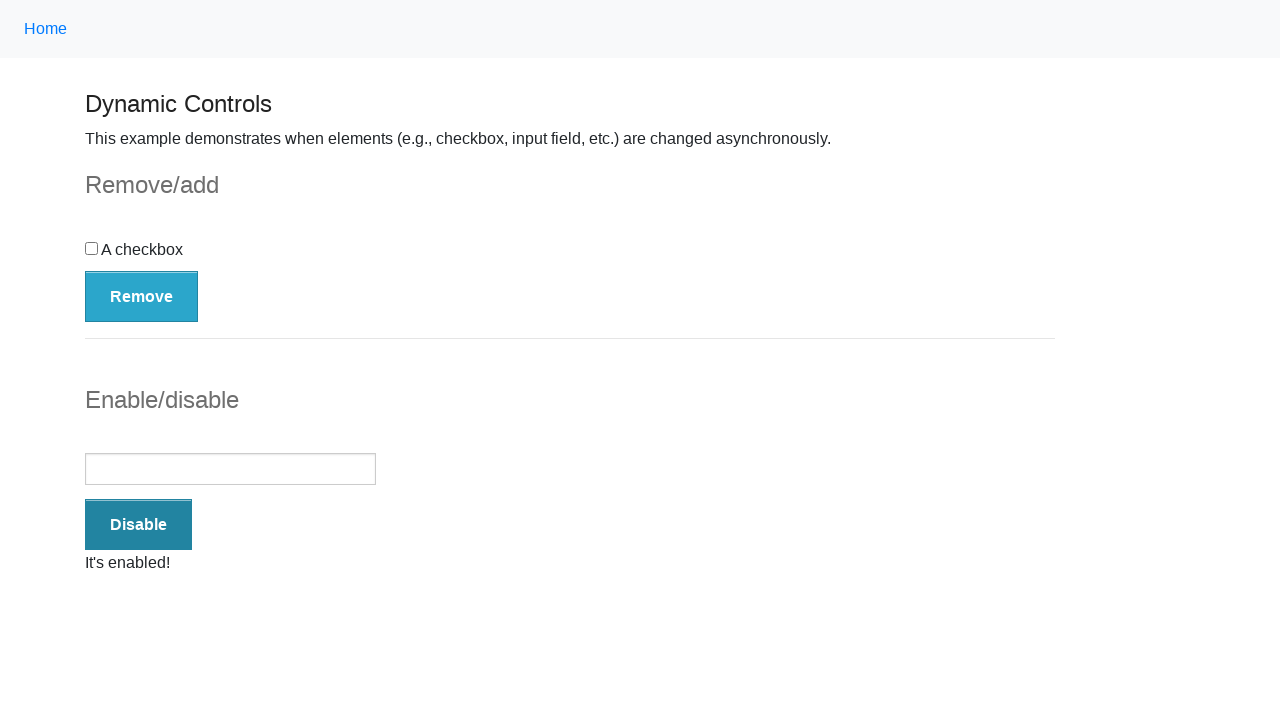